Tests navigation from inputs page to home page by clicking the Home link and verifying the page title

Starting URL: https://practice.cydeo.com/inputs

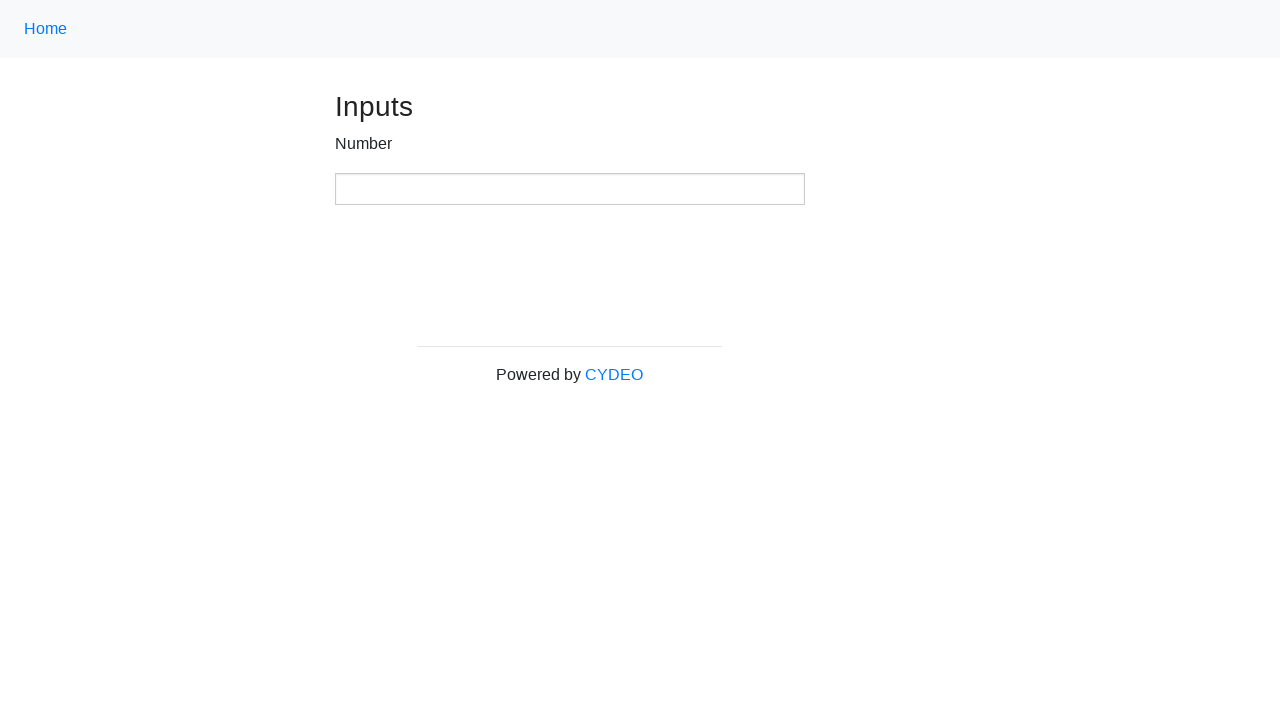

Clicked Home link using class selector .nav-link at (46, 29) on .nav-link
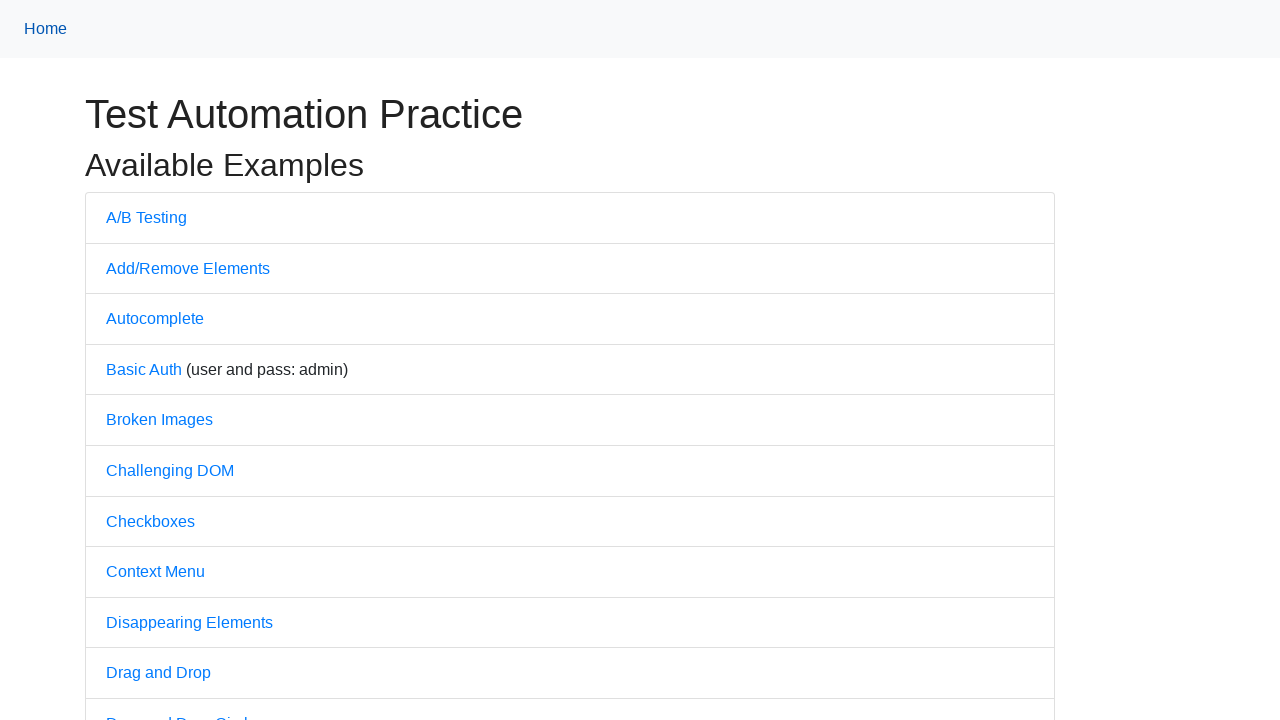

Verified page title is 'Practice'
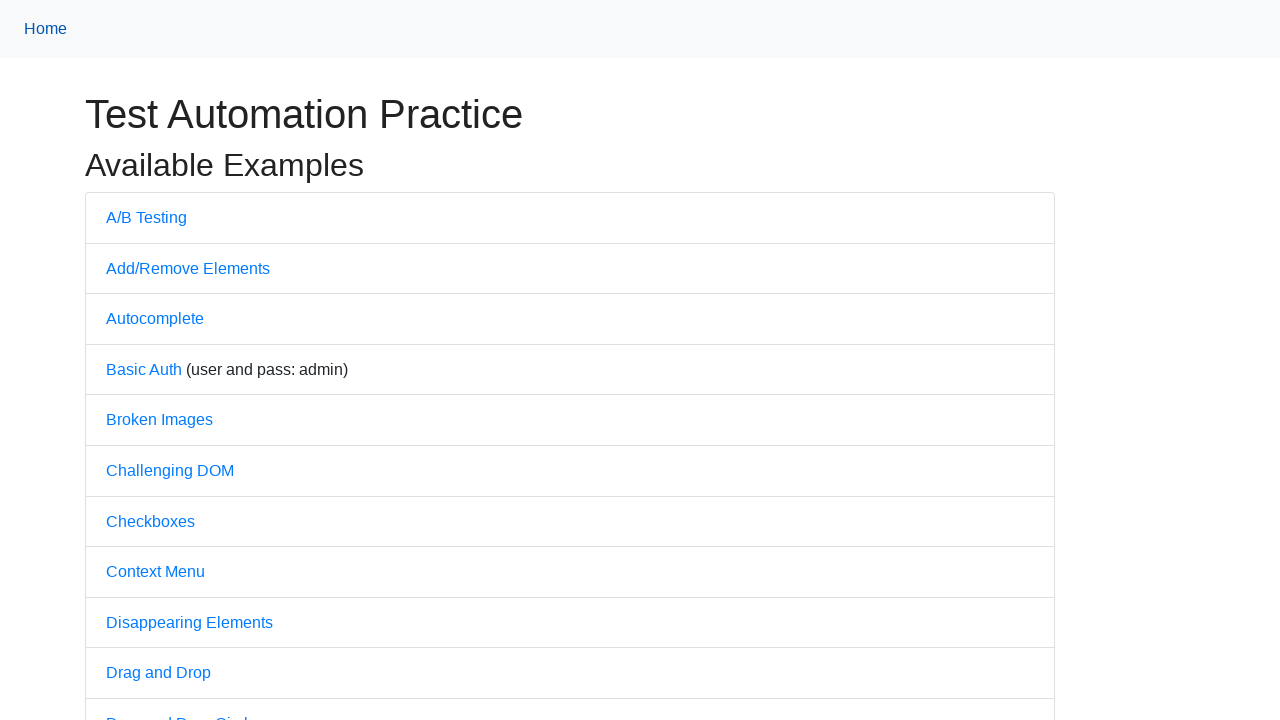

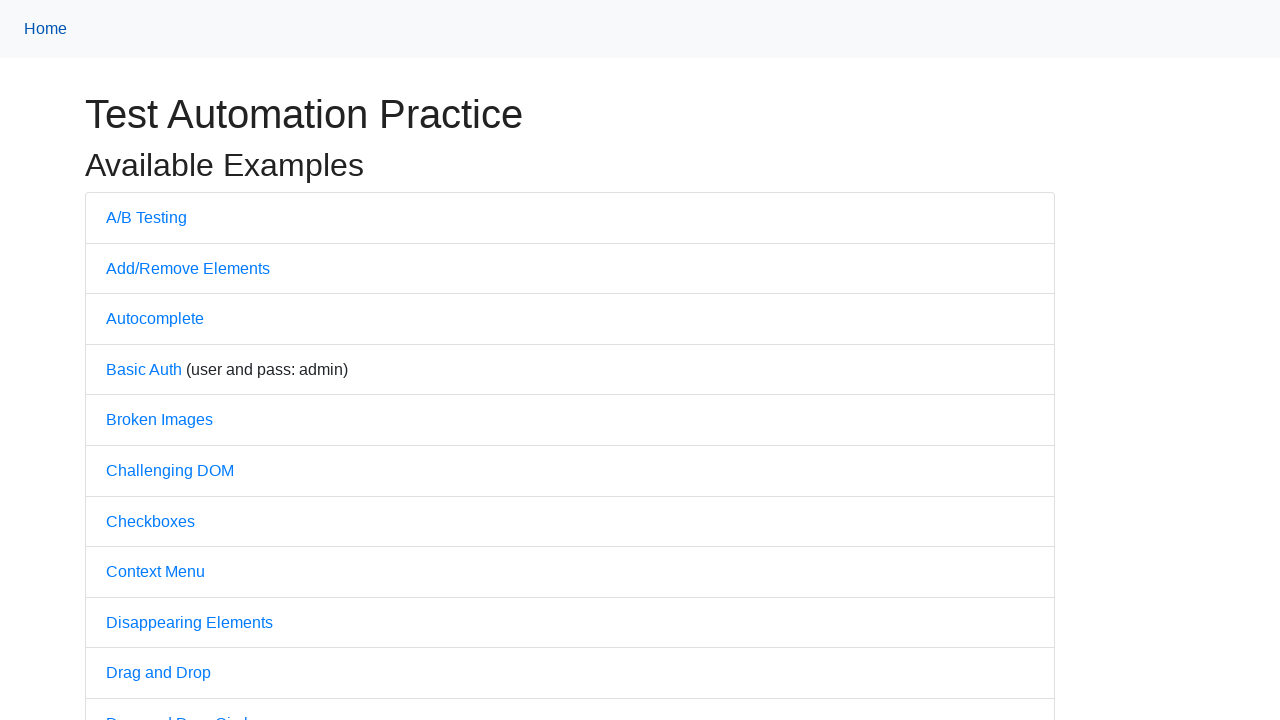